Tests a registration form by filling in required fields (first and second form controls) and submitting the form, then verifies successful registration by checking for a congratulations message.

Starting URL: http://suninjuly.github.io/registration2.html

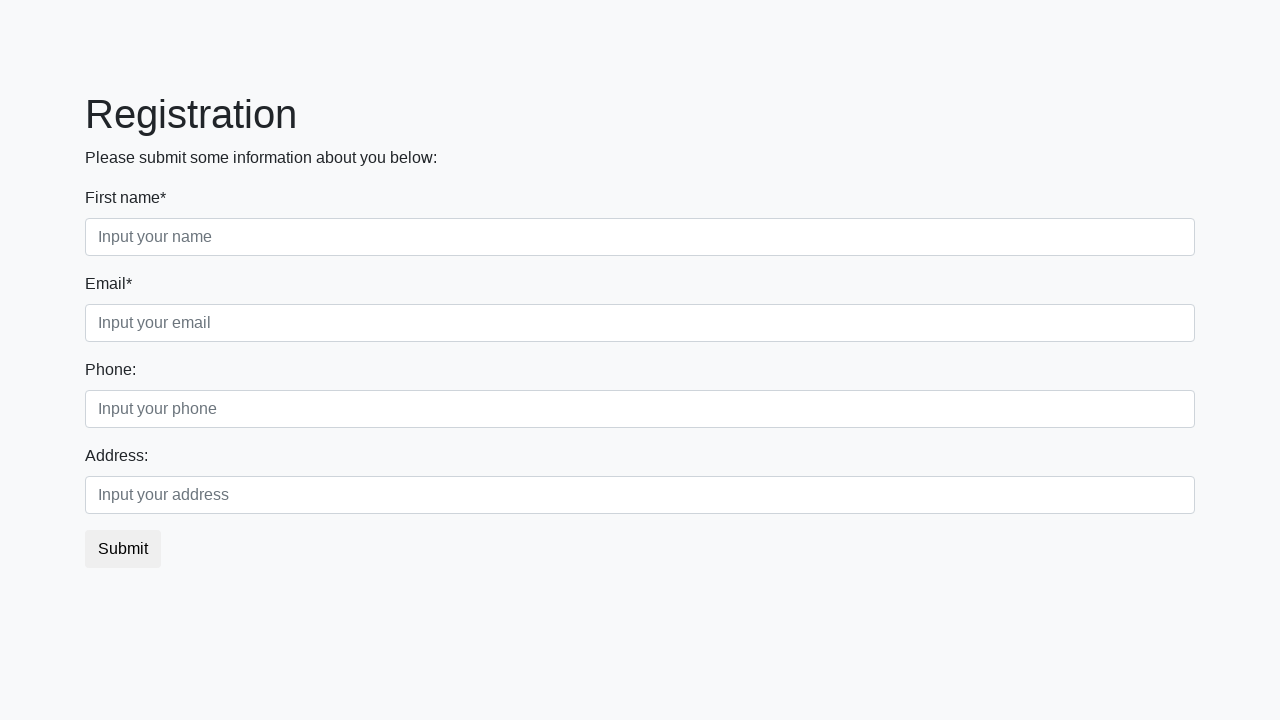

Filled first name field with 'Ivan Petrov' on .form-control.first
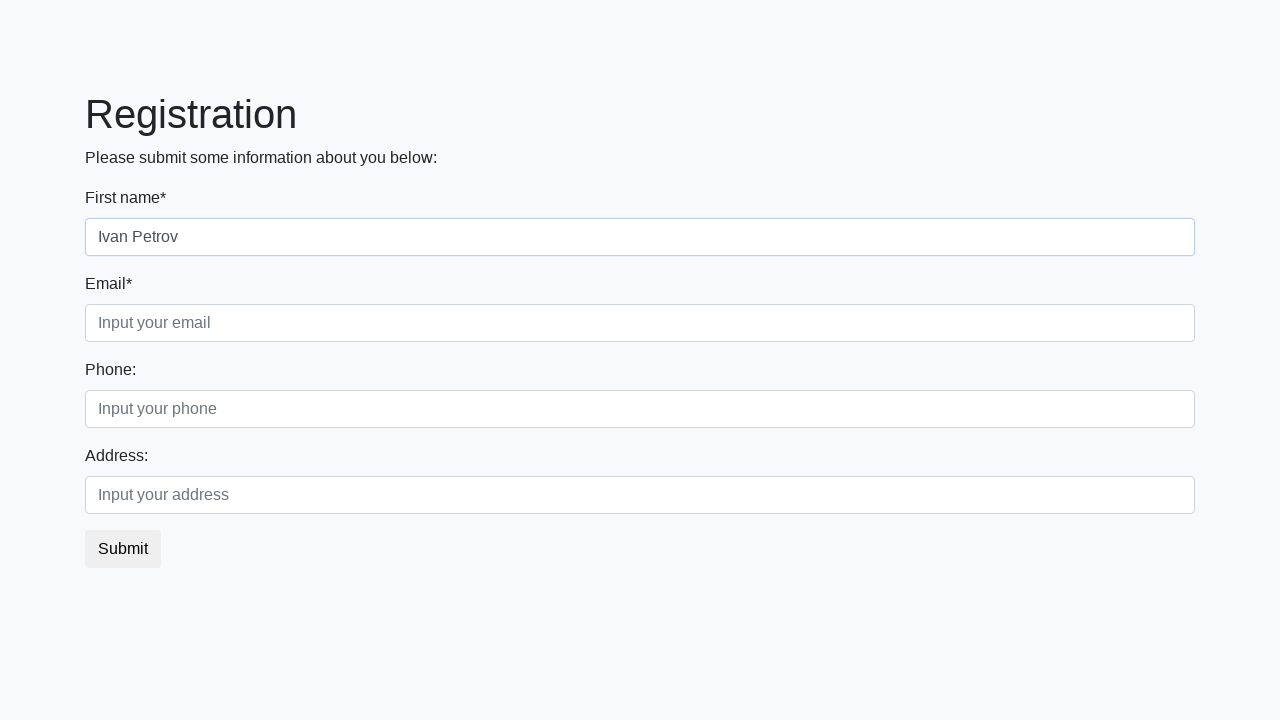

Filled email field with 'test@example.com' on .form-control.second
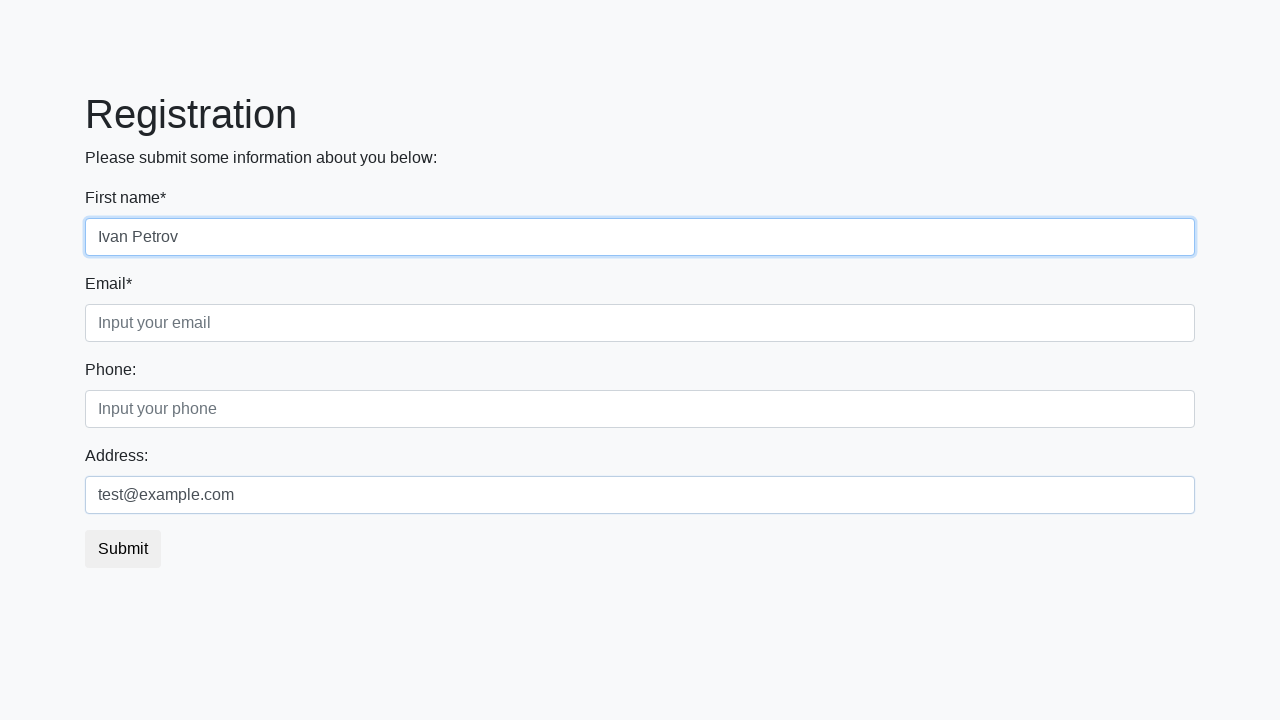

Clicked submit button to register at (123, 549) on button.btn
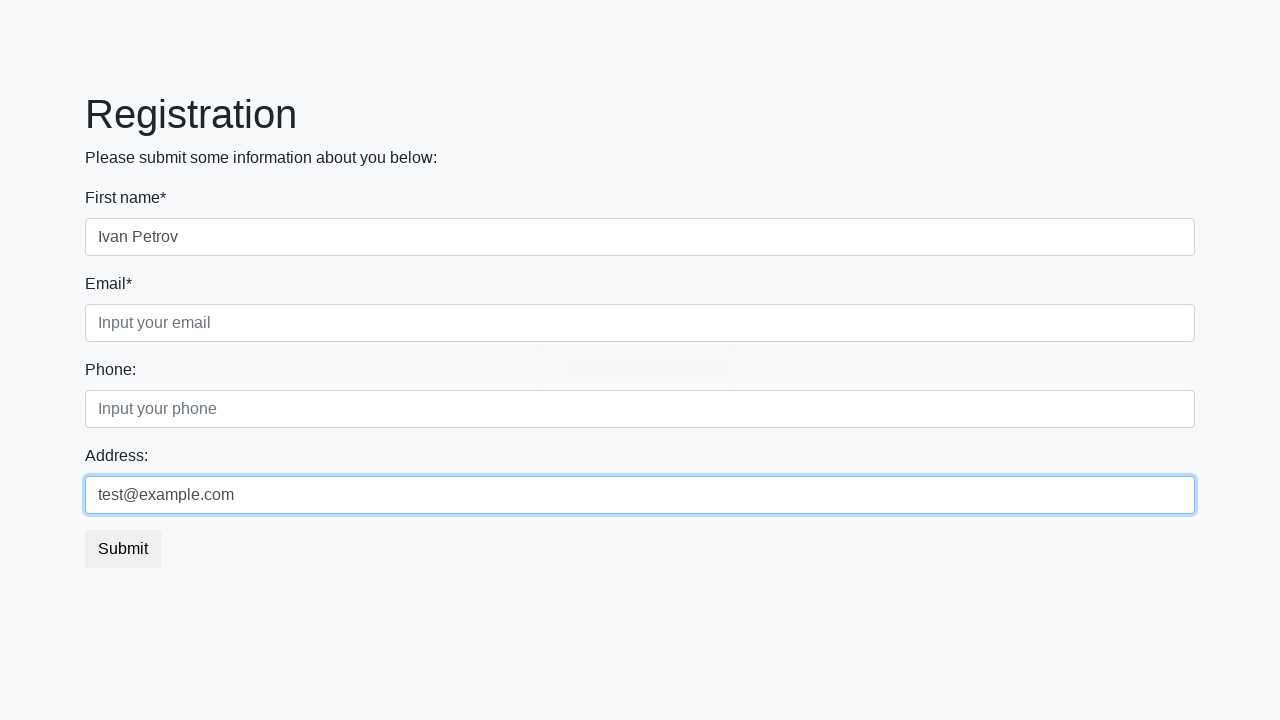

Registration page loaded and congratulations message appeared
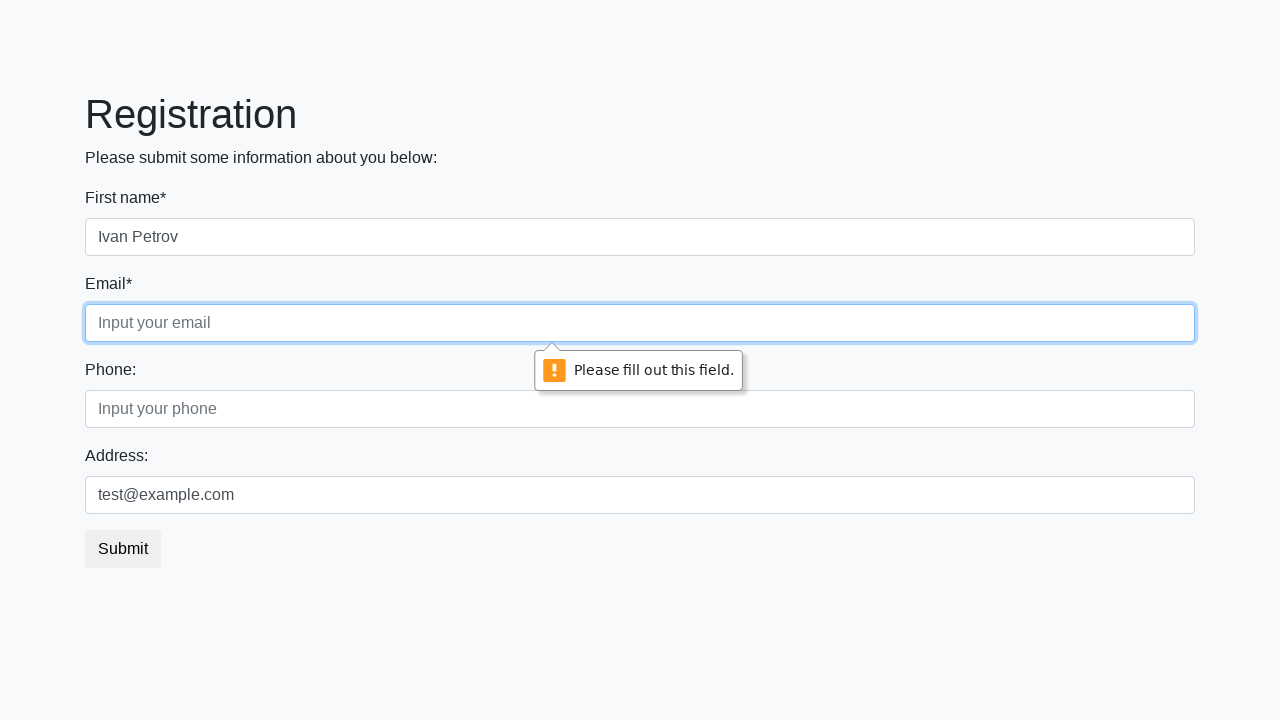

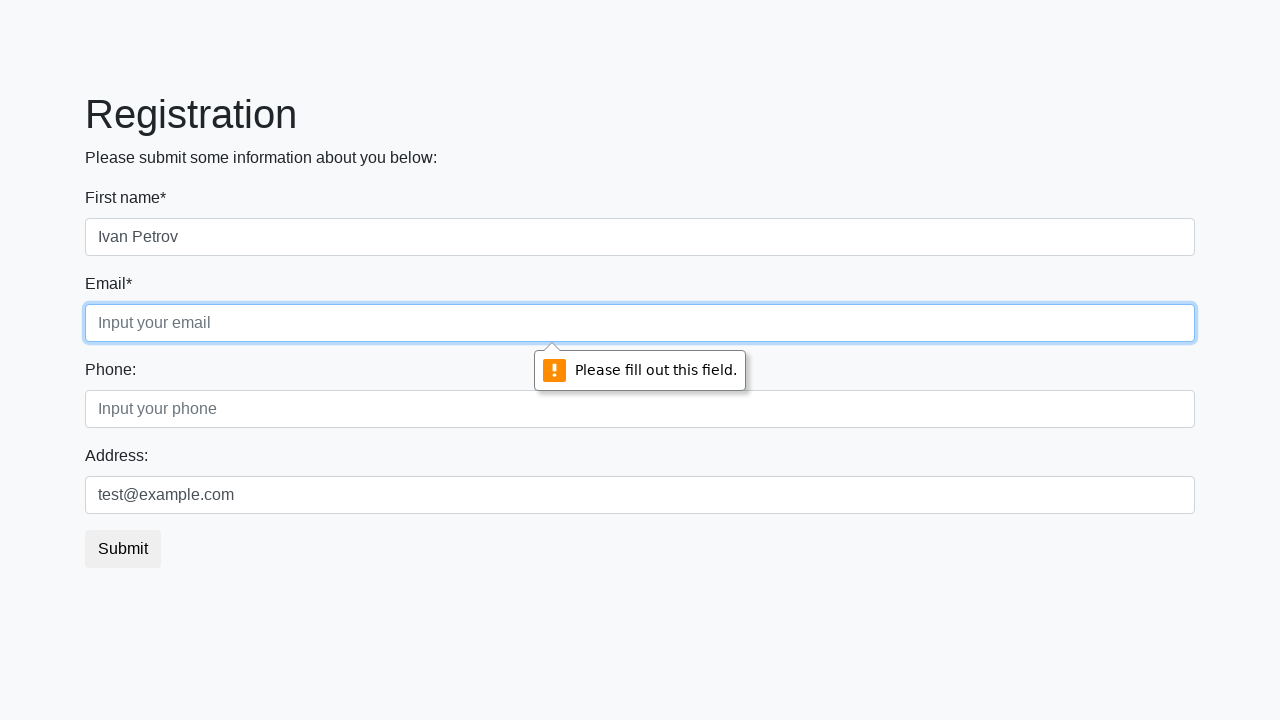